Tests clicking functionality by navigating to Add/Remove Elements page and clicking to add an element

Starting URL: https://the-internet.herokuapp.com

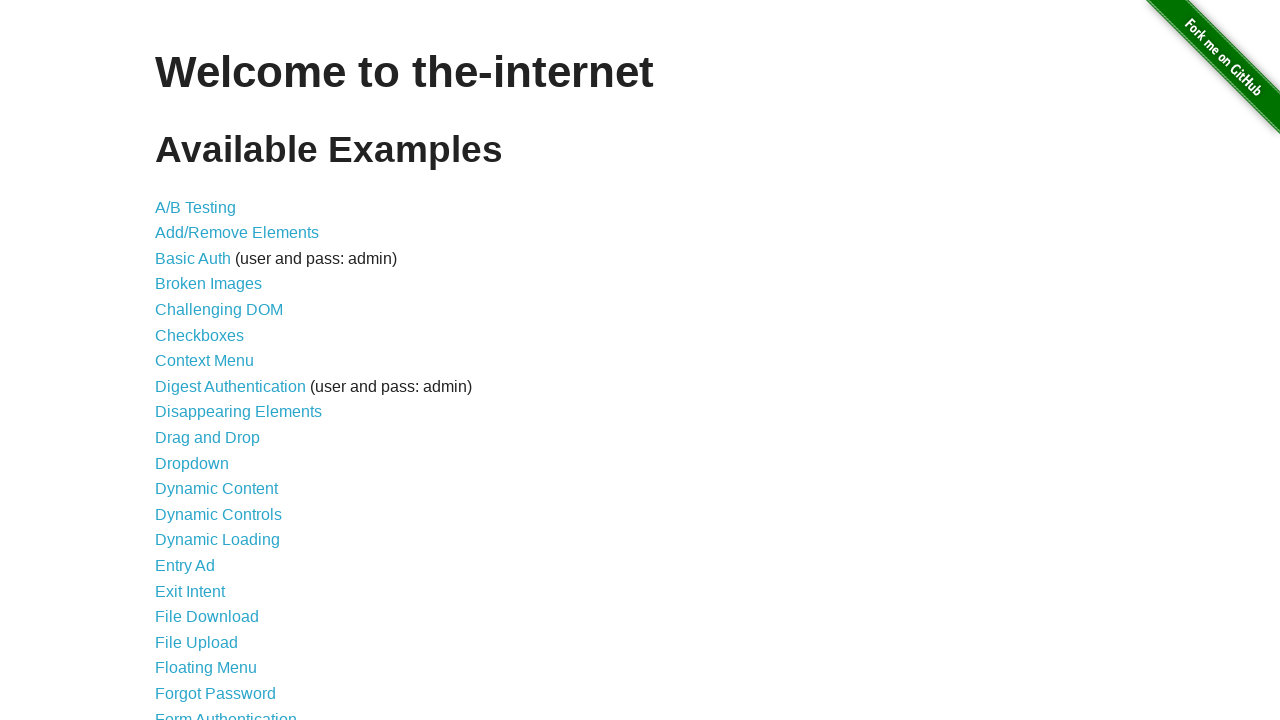

Clicked on Add/Remove Elements link to navigate to test page at (237, 233) on text=Add/Remove Elements
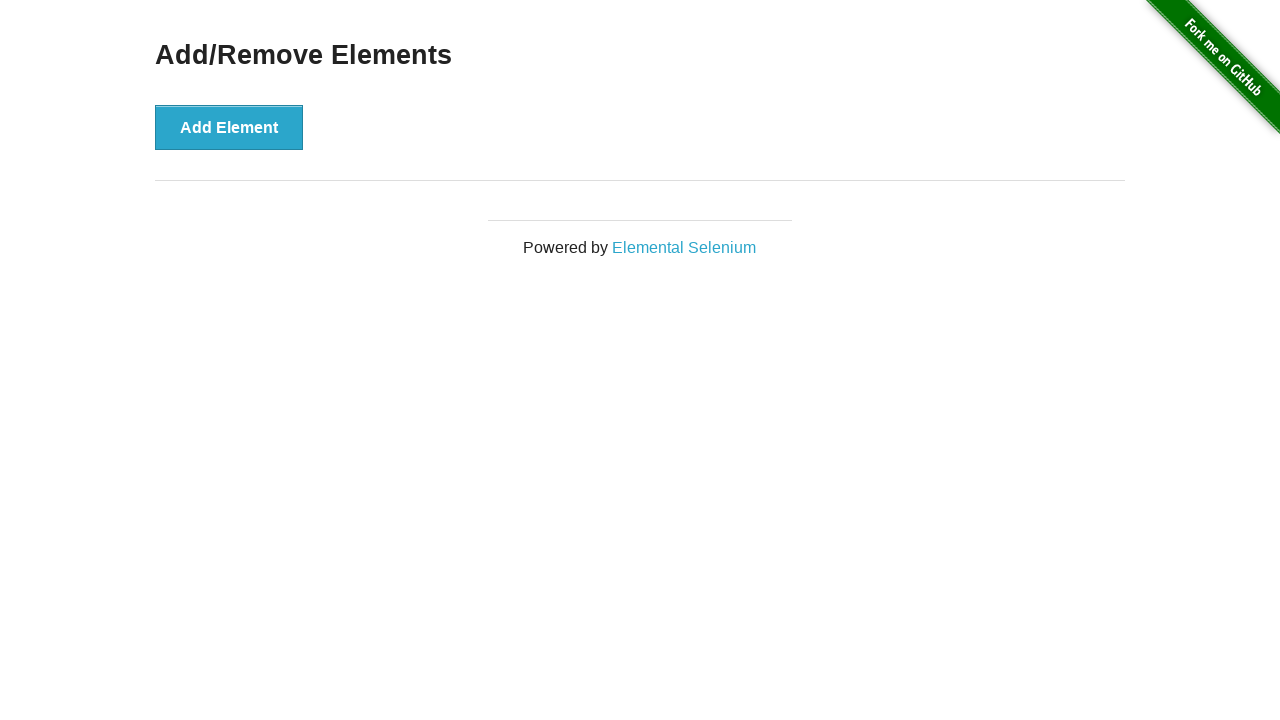

Clicked Add Element button to add an element at (229, 127) on text=Add Element
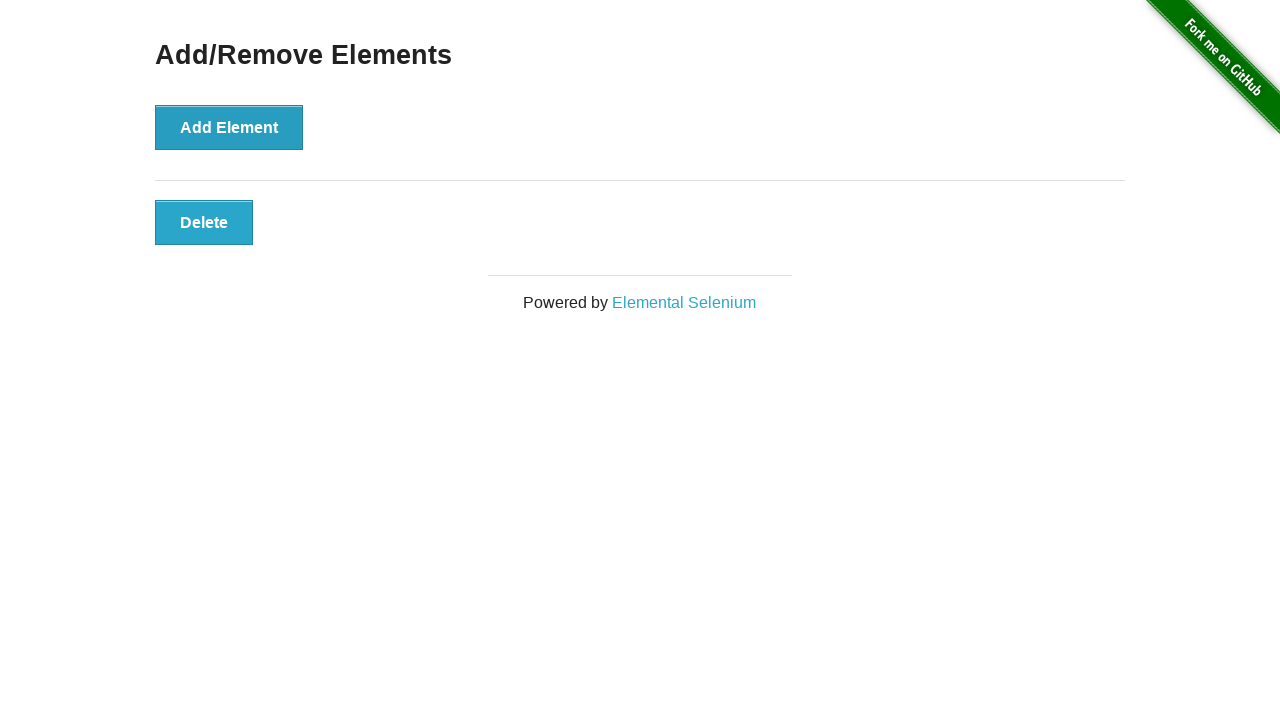

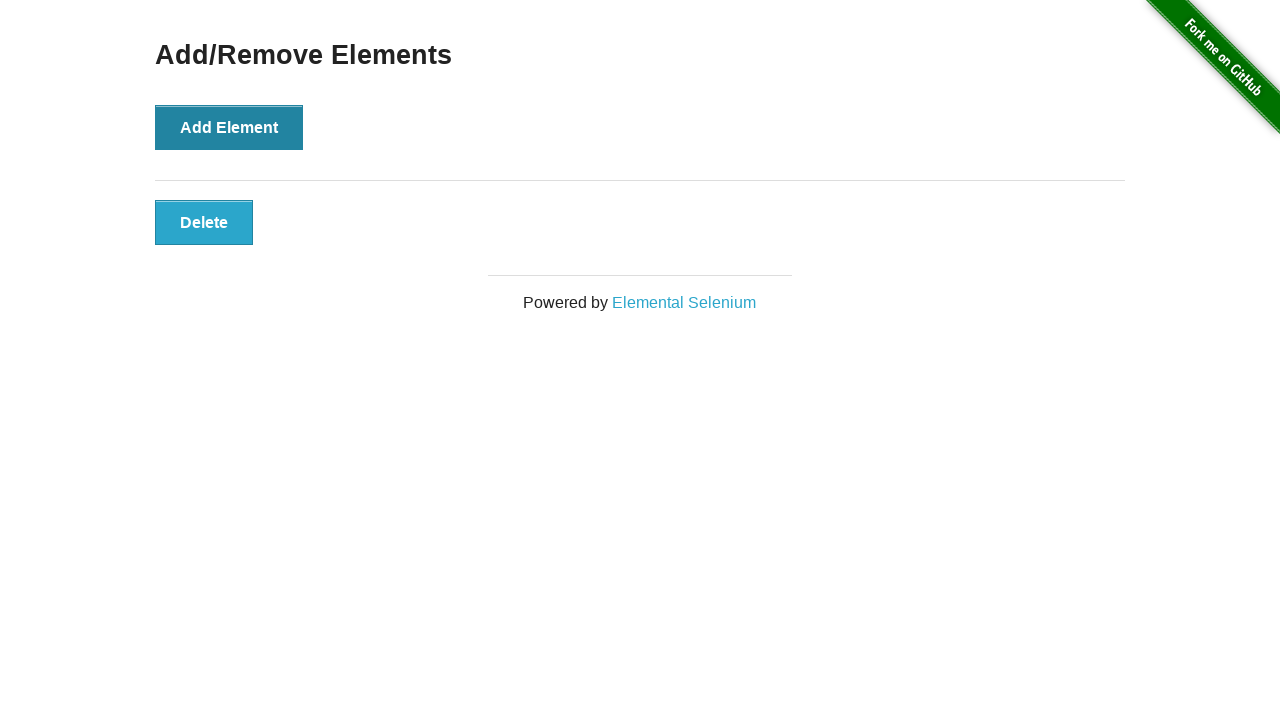